Clicks on letter 'M' link and verifies that language results starting with M are displayed

Starting URL: https://www.99-bottles-of-beer.net/abc.html

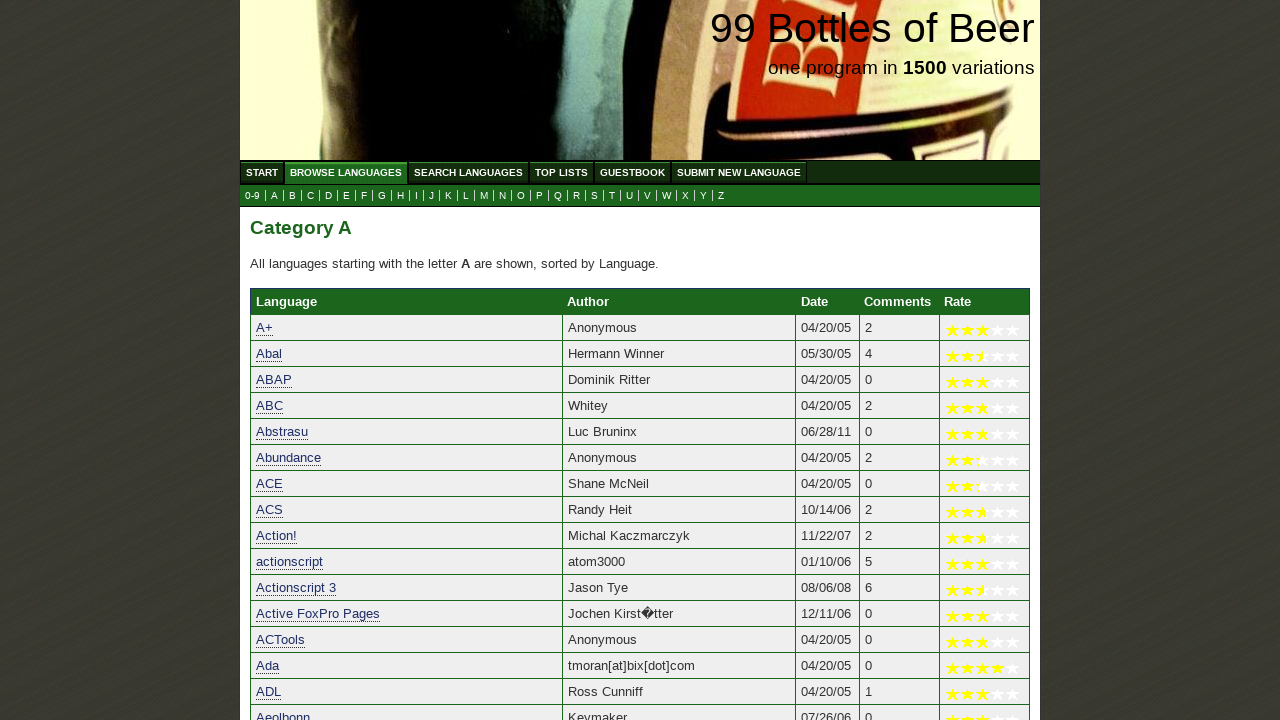

Clicked on letter 'M' link at (484, 196) on a[href='m.html']
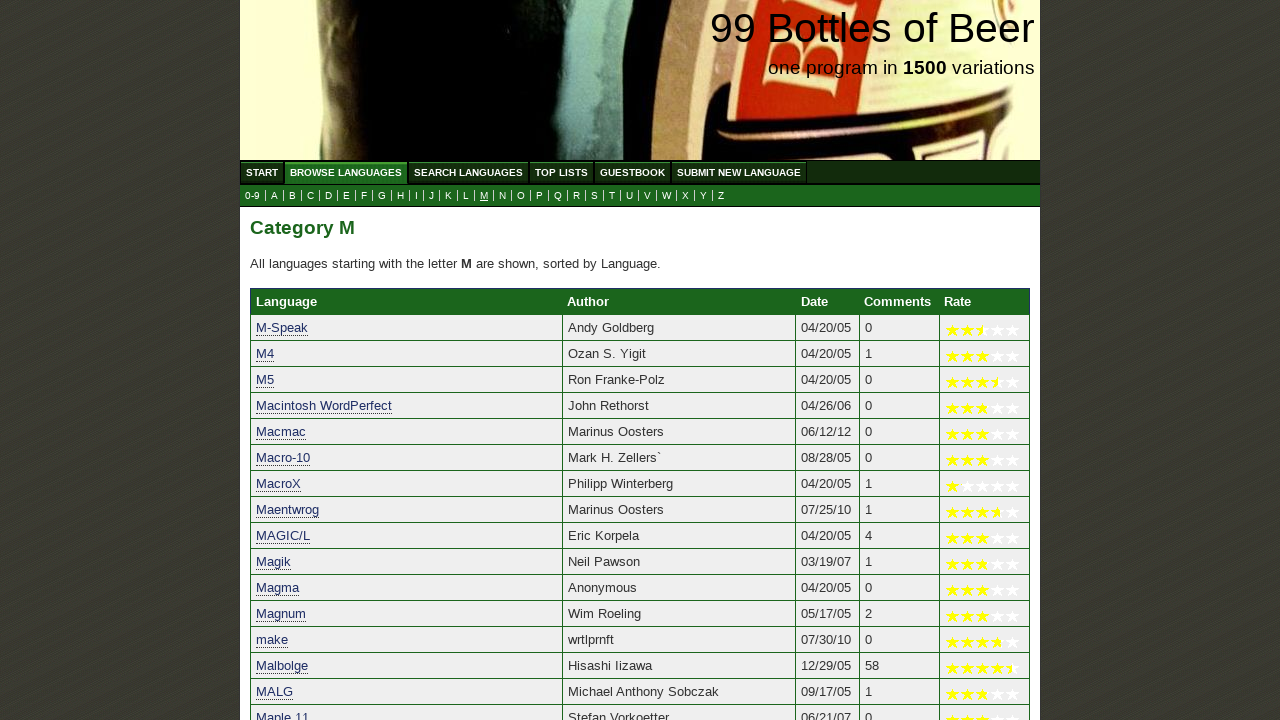

Language results starting with M loaded successfully
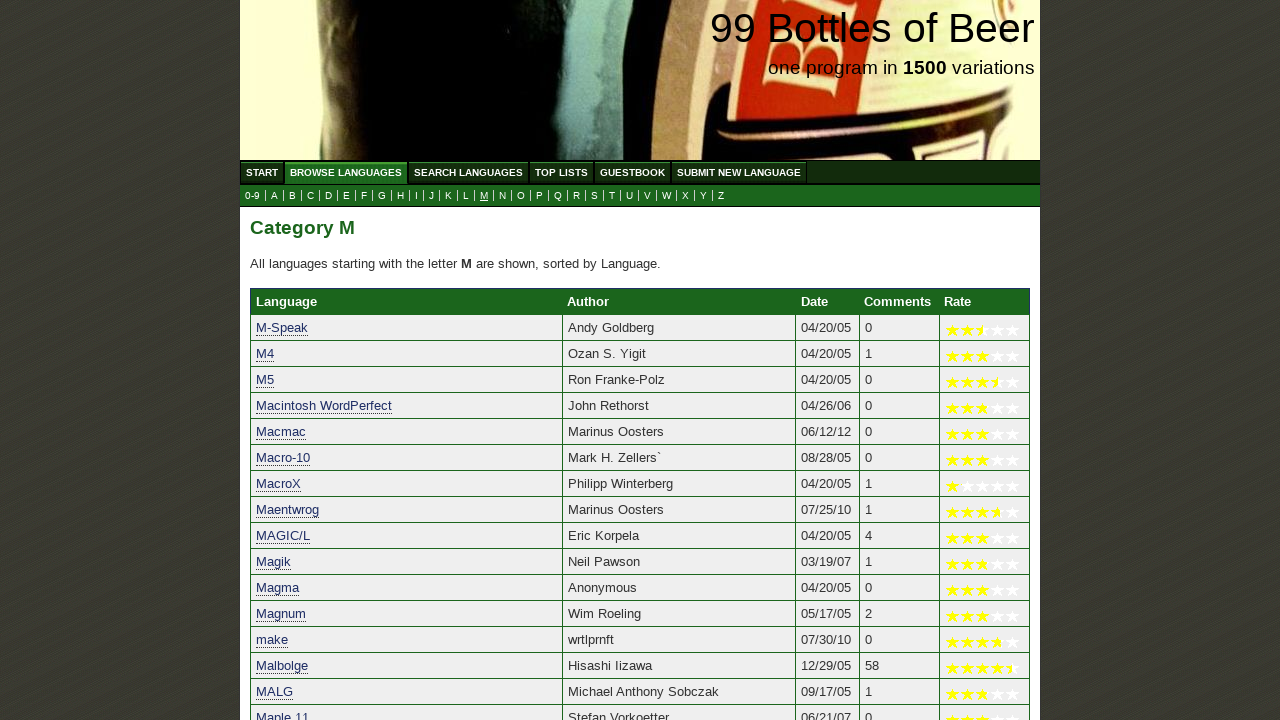

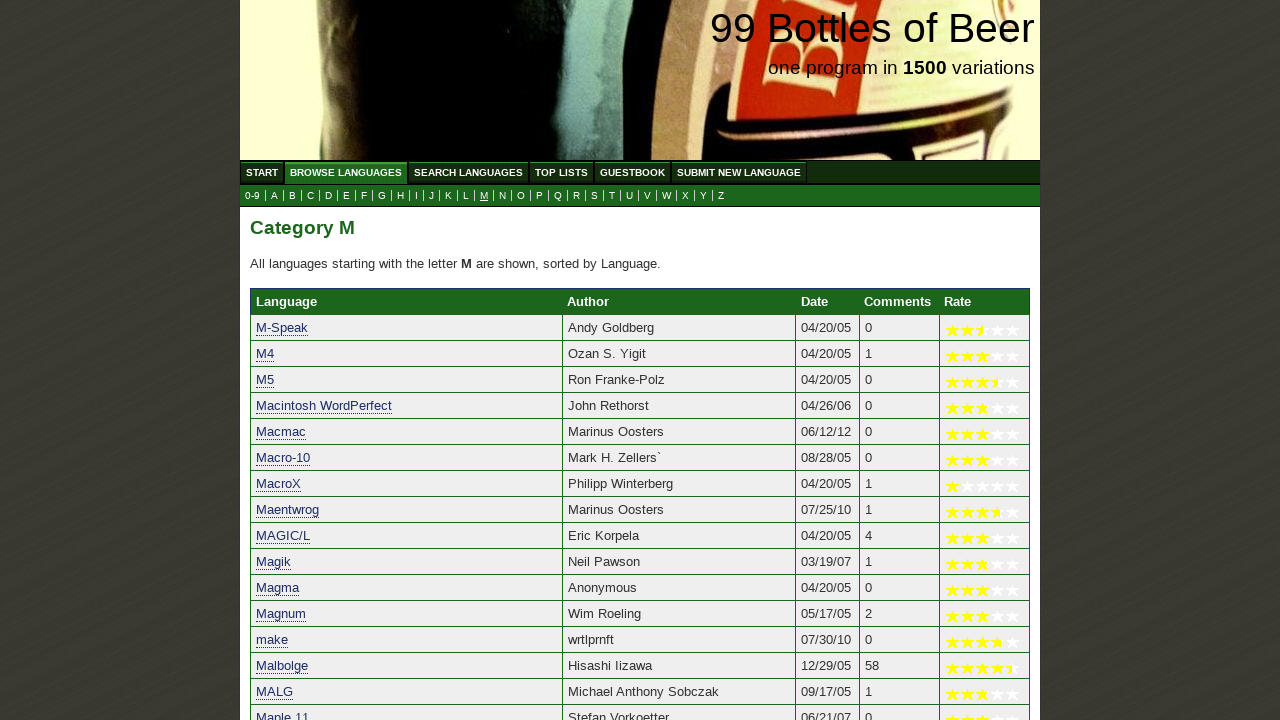